Tests drag and drop functionality by dragging an element horizontally by 120 pixels on a practice drag and drop page

Starting URL: https://www.leafground.com/drag.xhtml

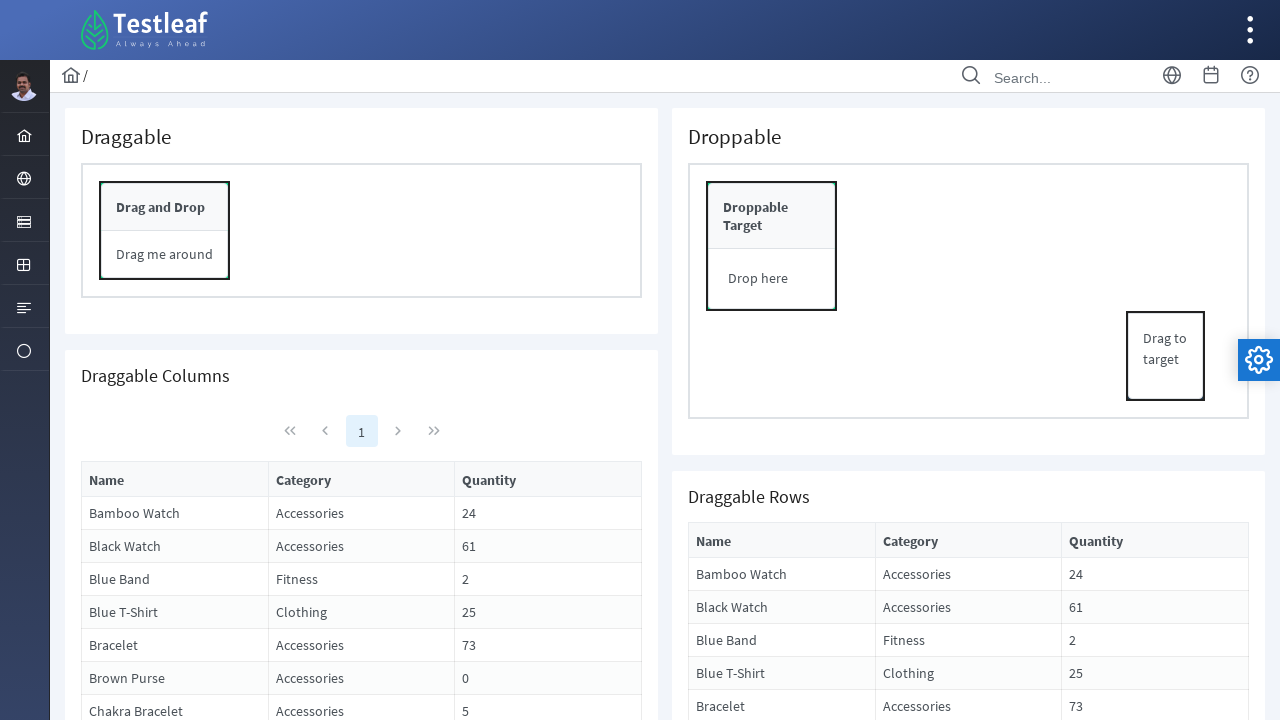

Draggable element became visible
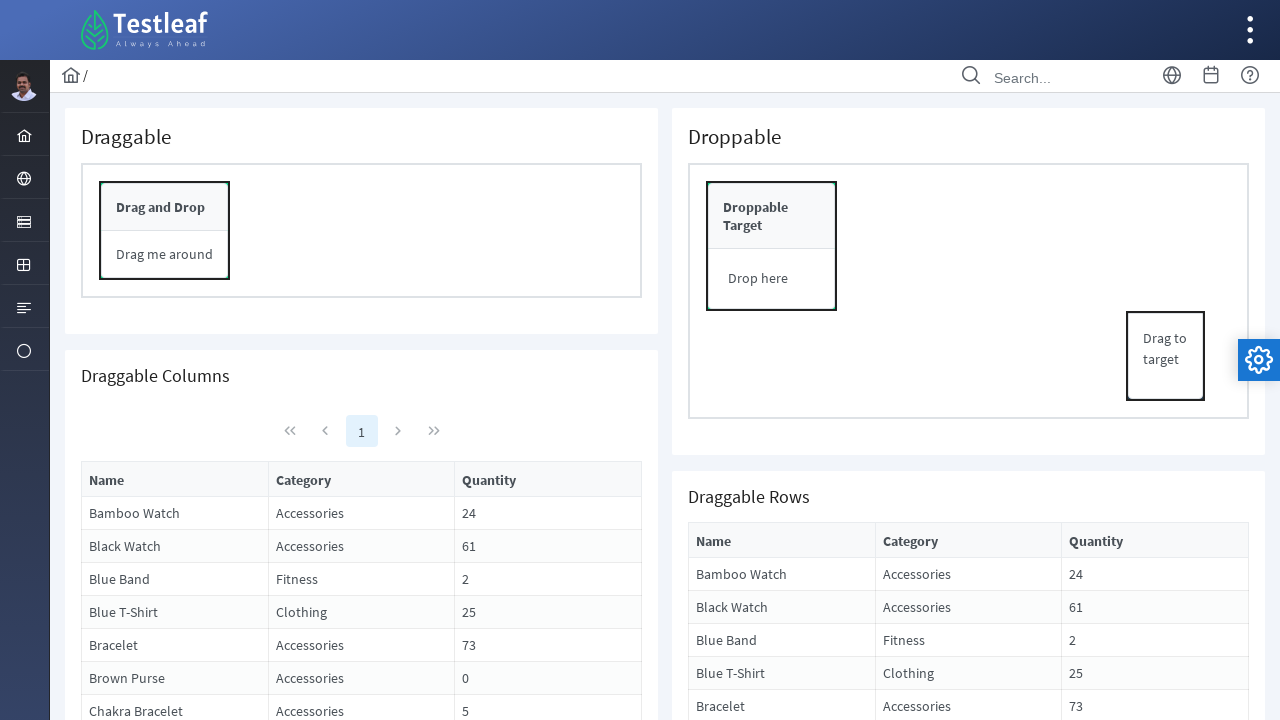

Retrieved bounding box of draggable element
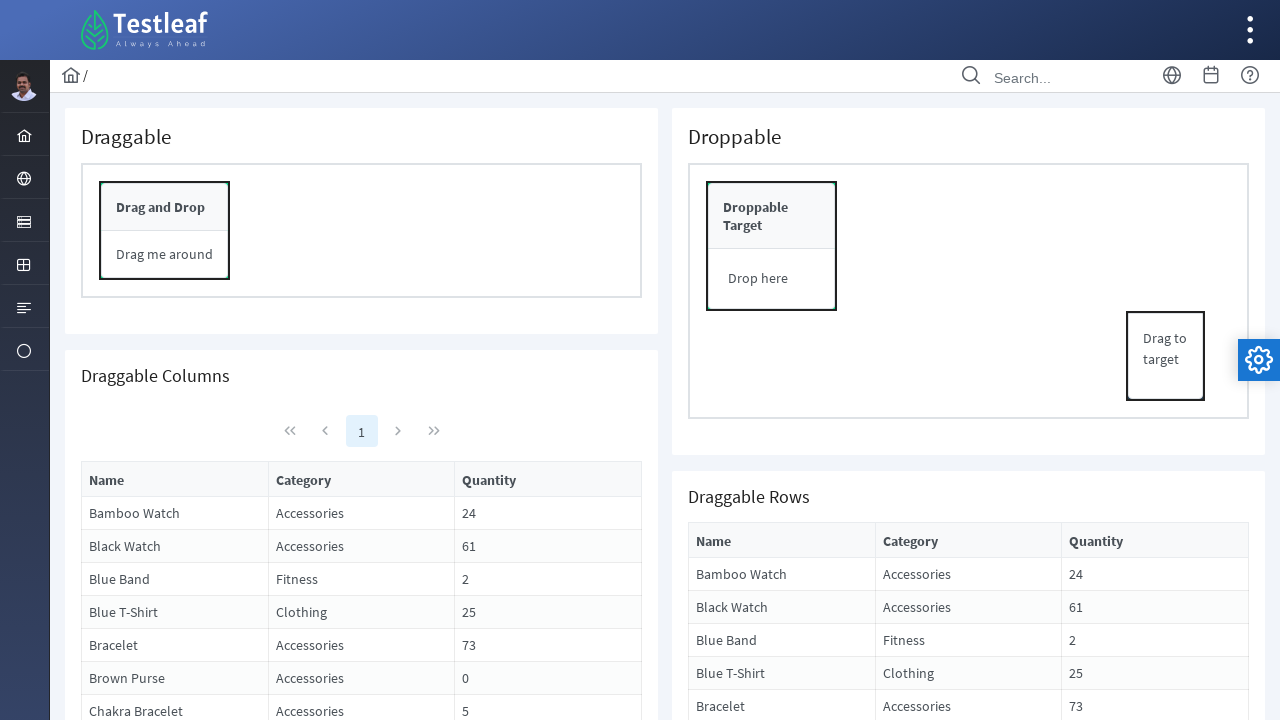

Moved mouse to center of draggable element at (165, 255)
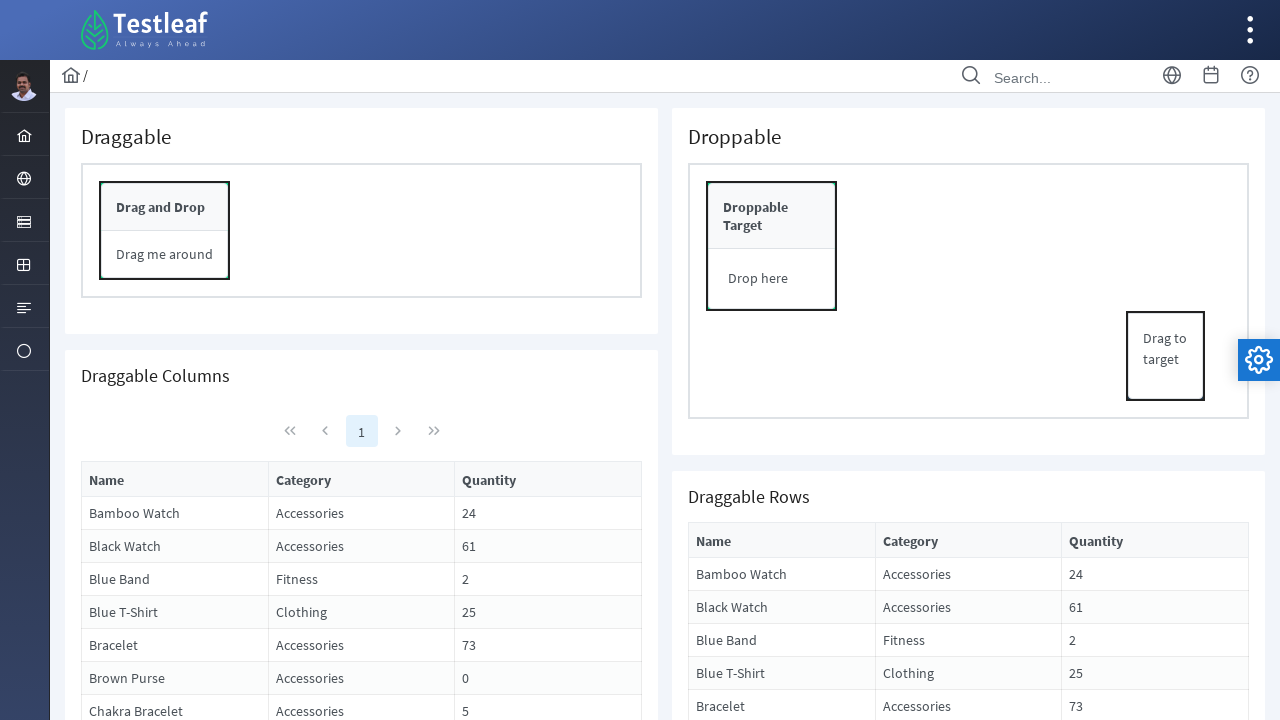

Pressed mouse button down to start drag at (165, 255)
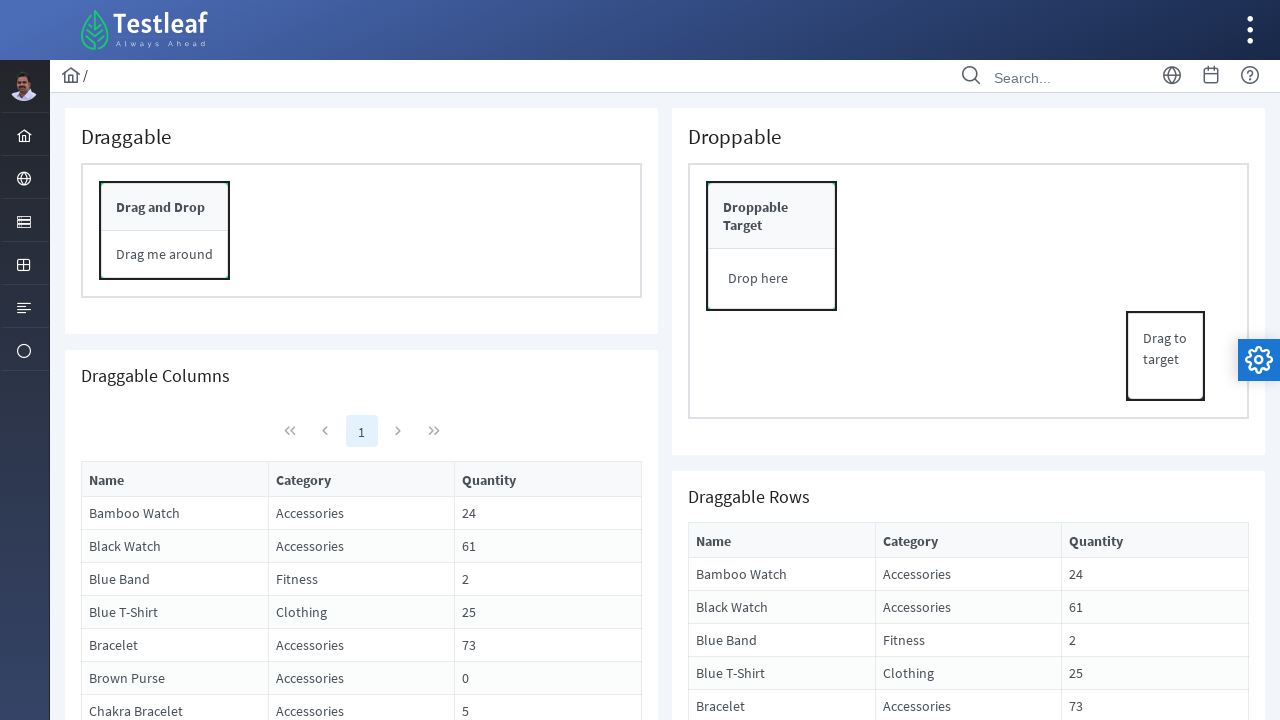

Dragged element 120 pixels to the right at (285, 255)
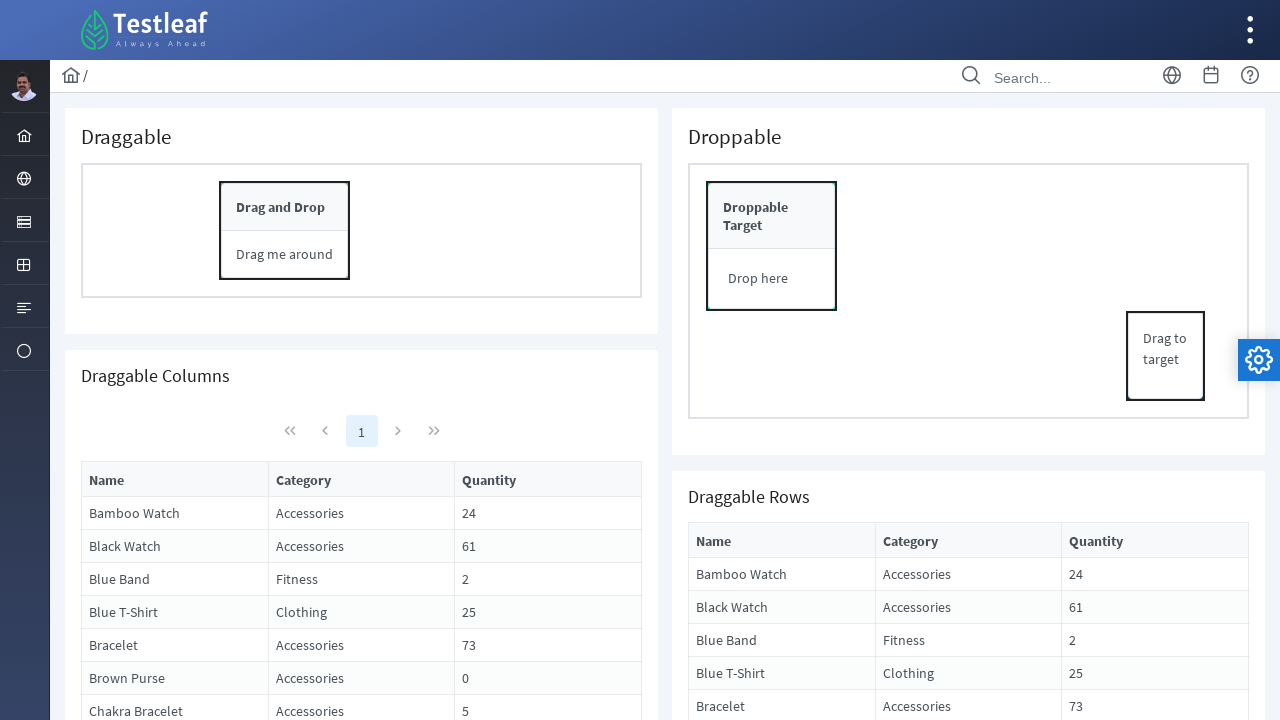

Released mouse button to complete drag and drop at (285, 255)
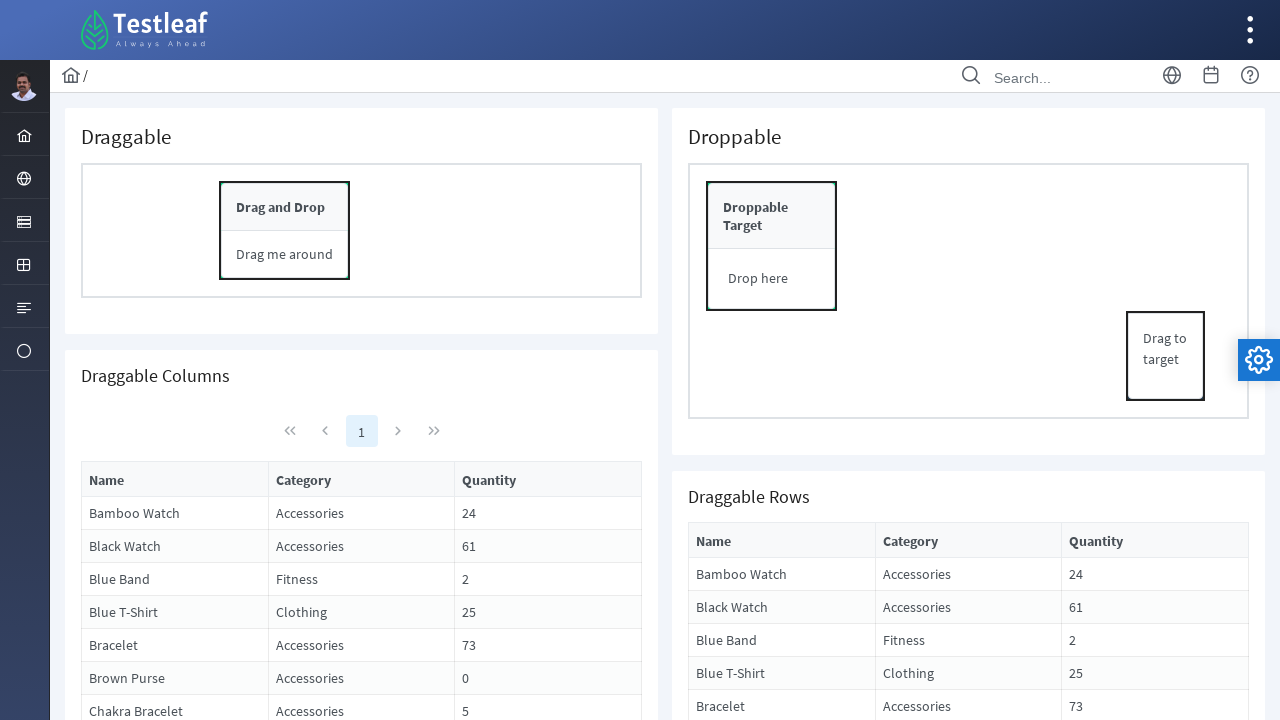

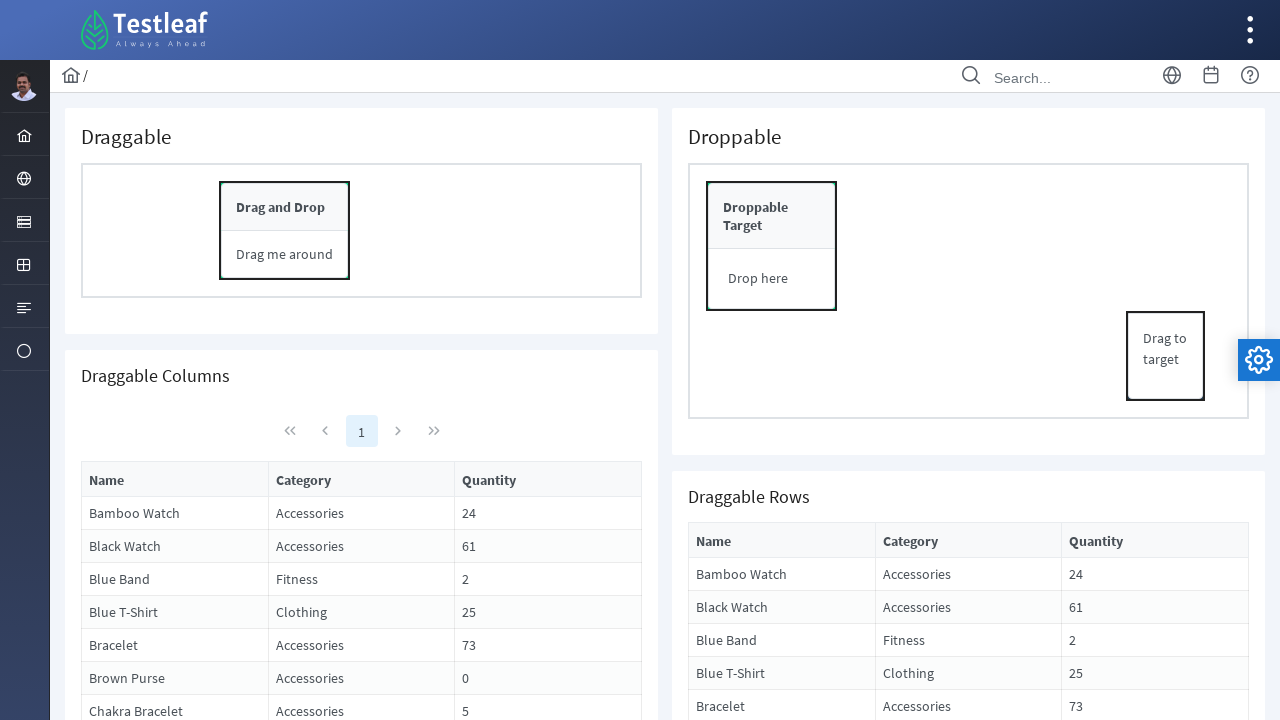